Tests JavaScript alert handling on a demo site including: accepting simple alerts, dismissing confirmation alerts, and entering text in prompt alerts.

Starting URL: https://demo.automationtesting.in/Alerts.html

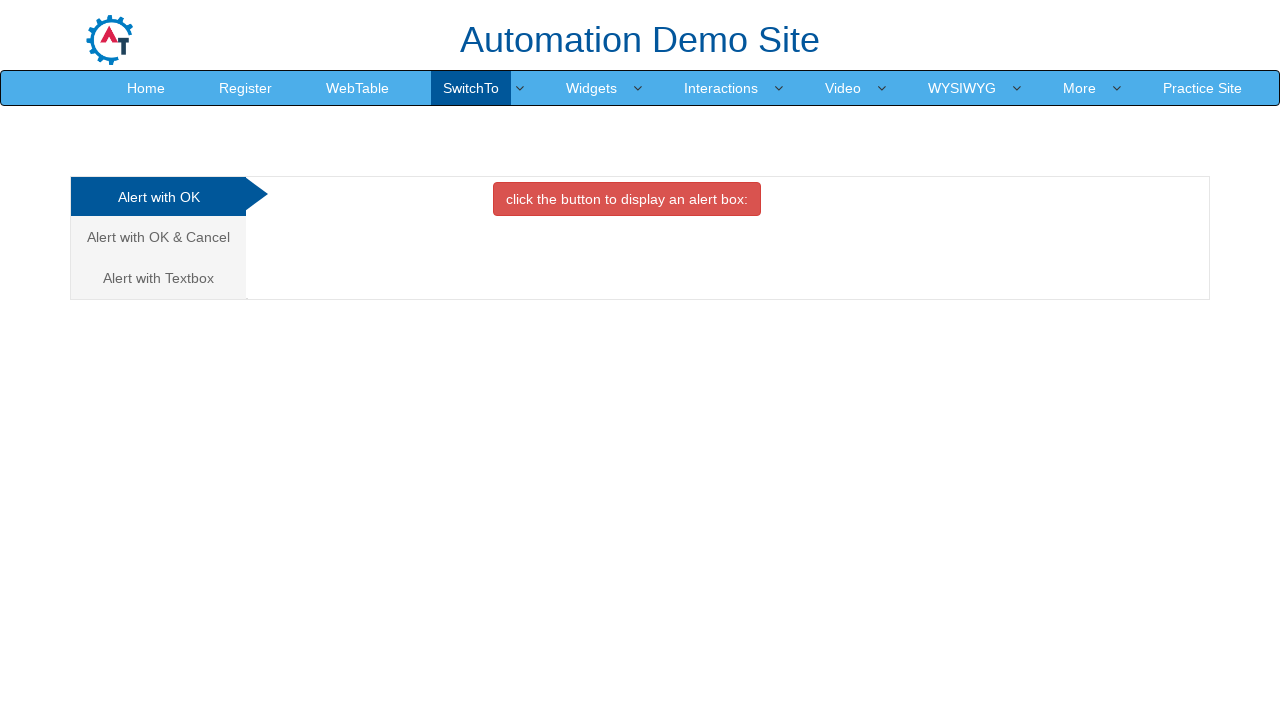

Set viewport size to 1920x1080
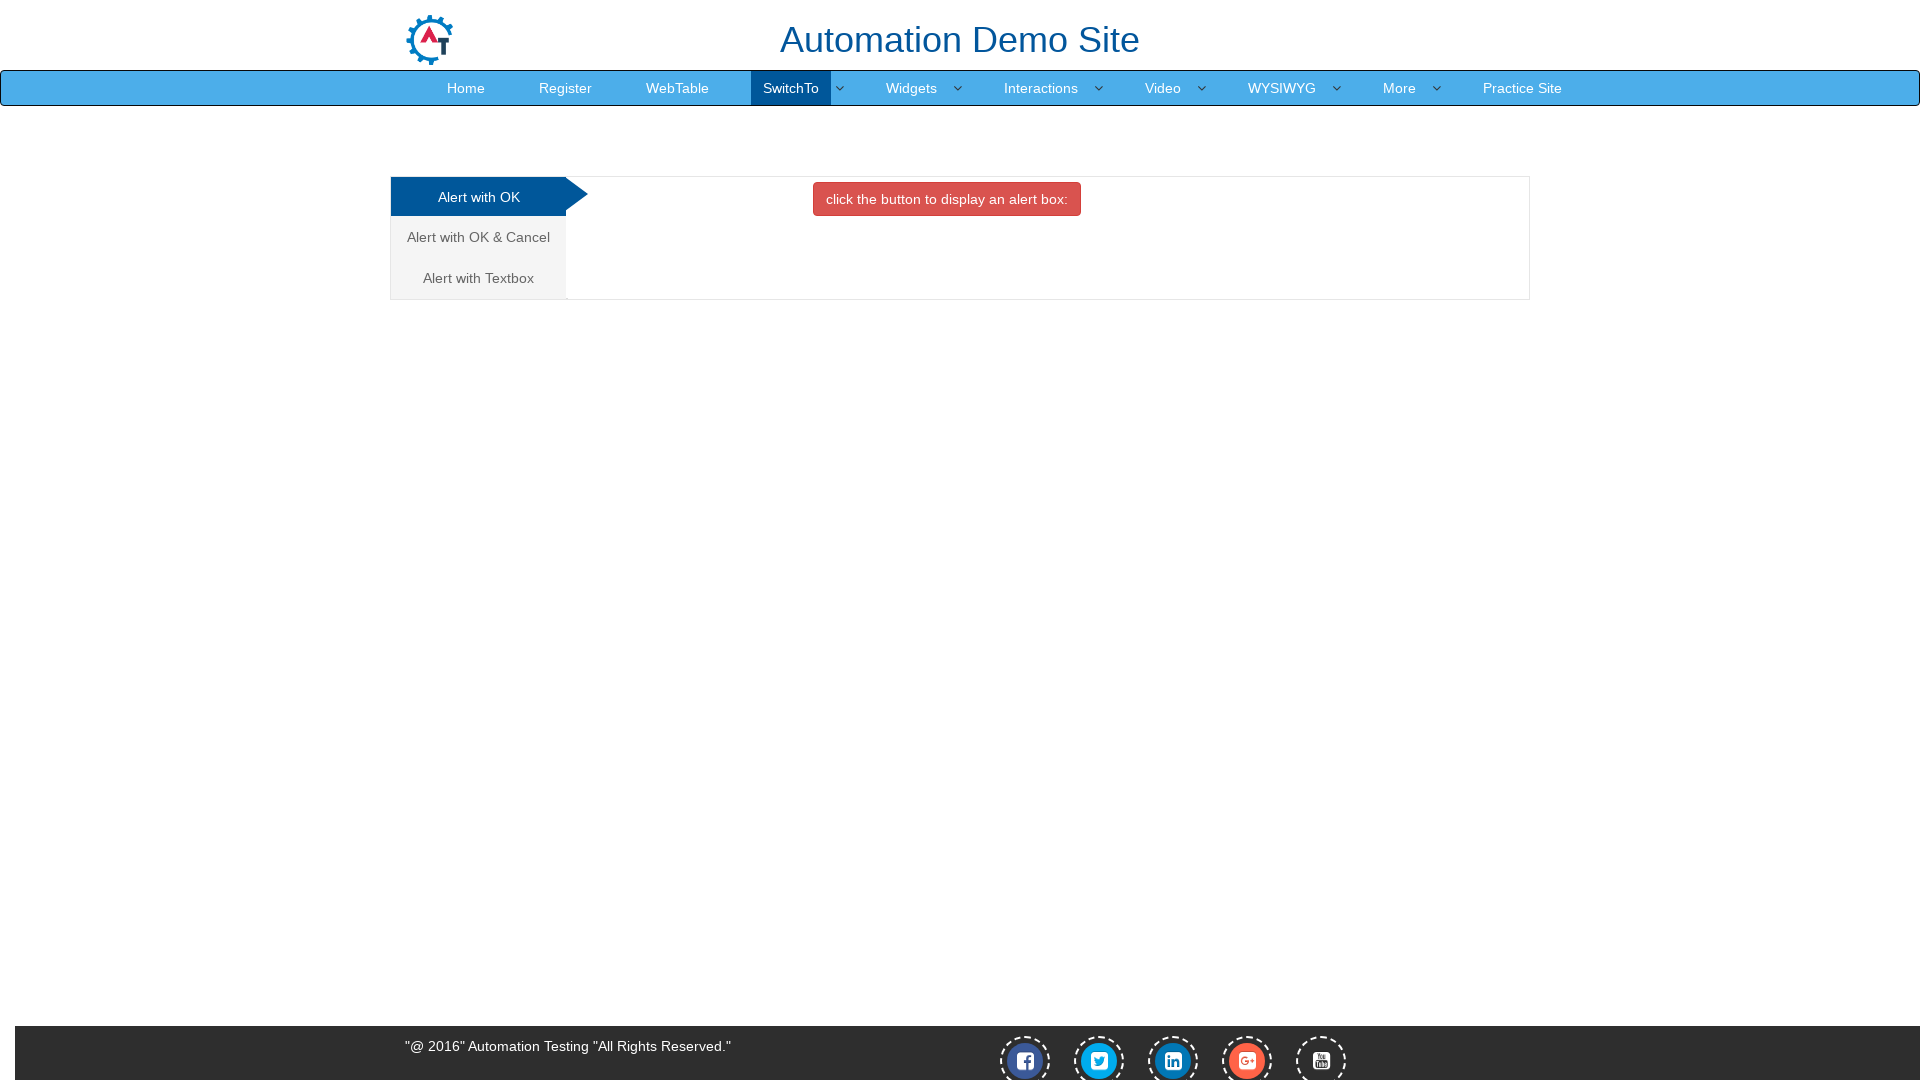

Clicked button to trigger simple alert with OK at (947, 199) on xpath=//*[@id='OKTab']/button
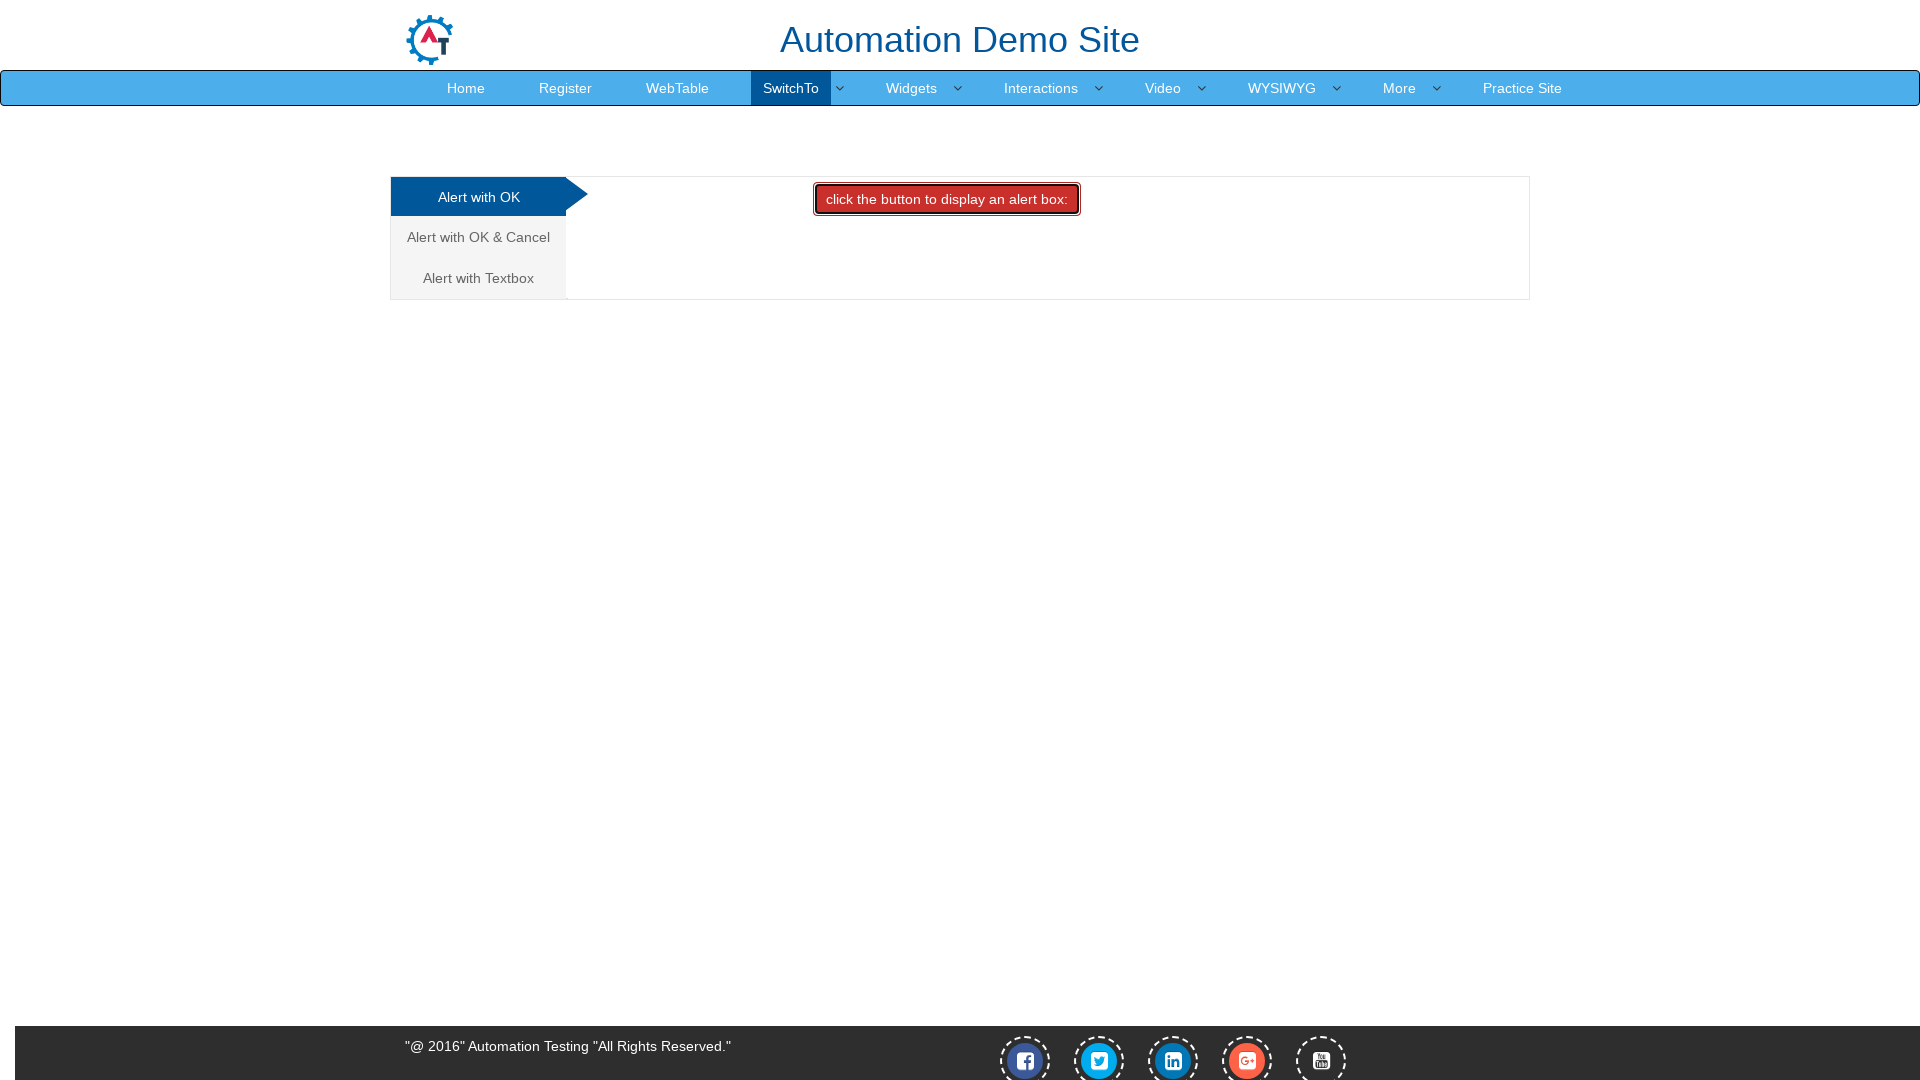

Accepted simple alert dialog at (947, 199) on xpath=//*[@id='OKTab']/button
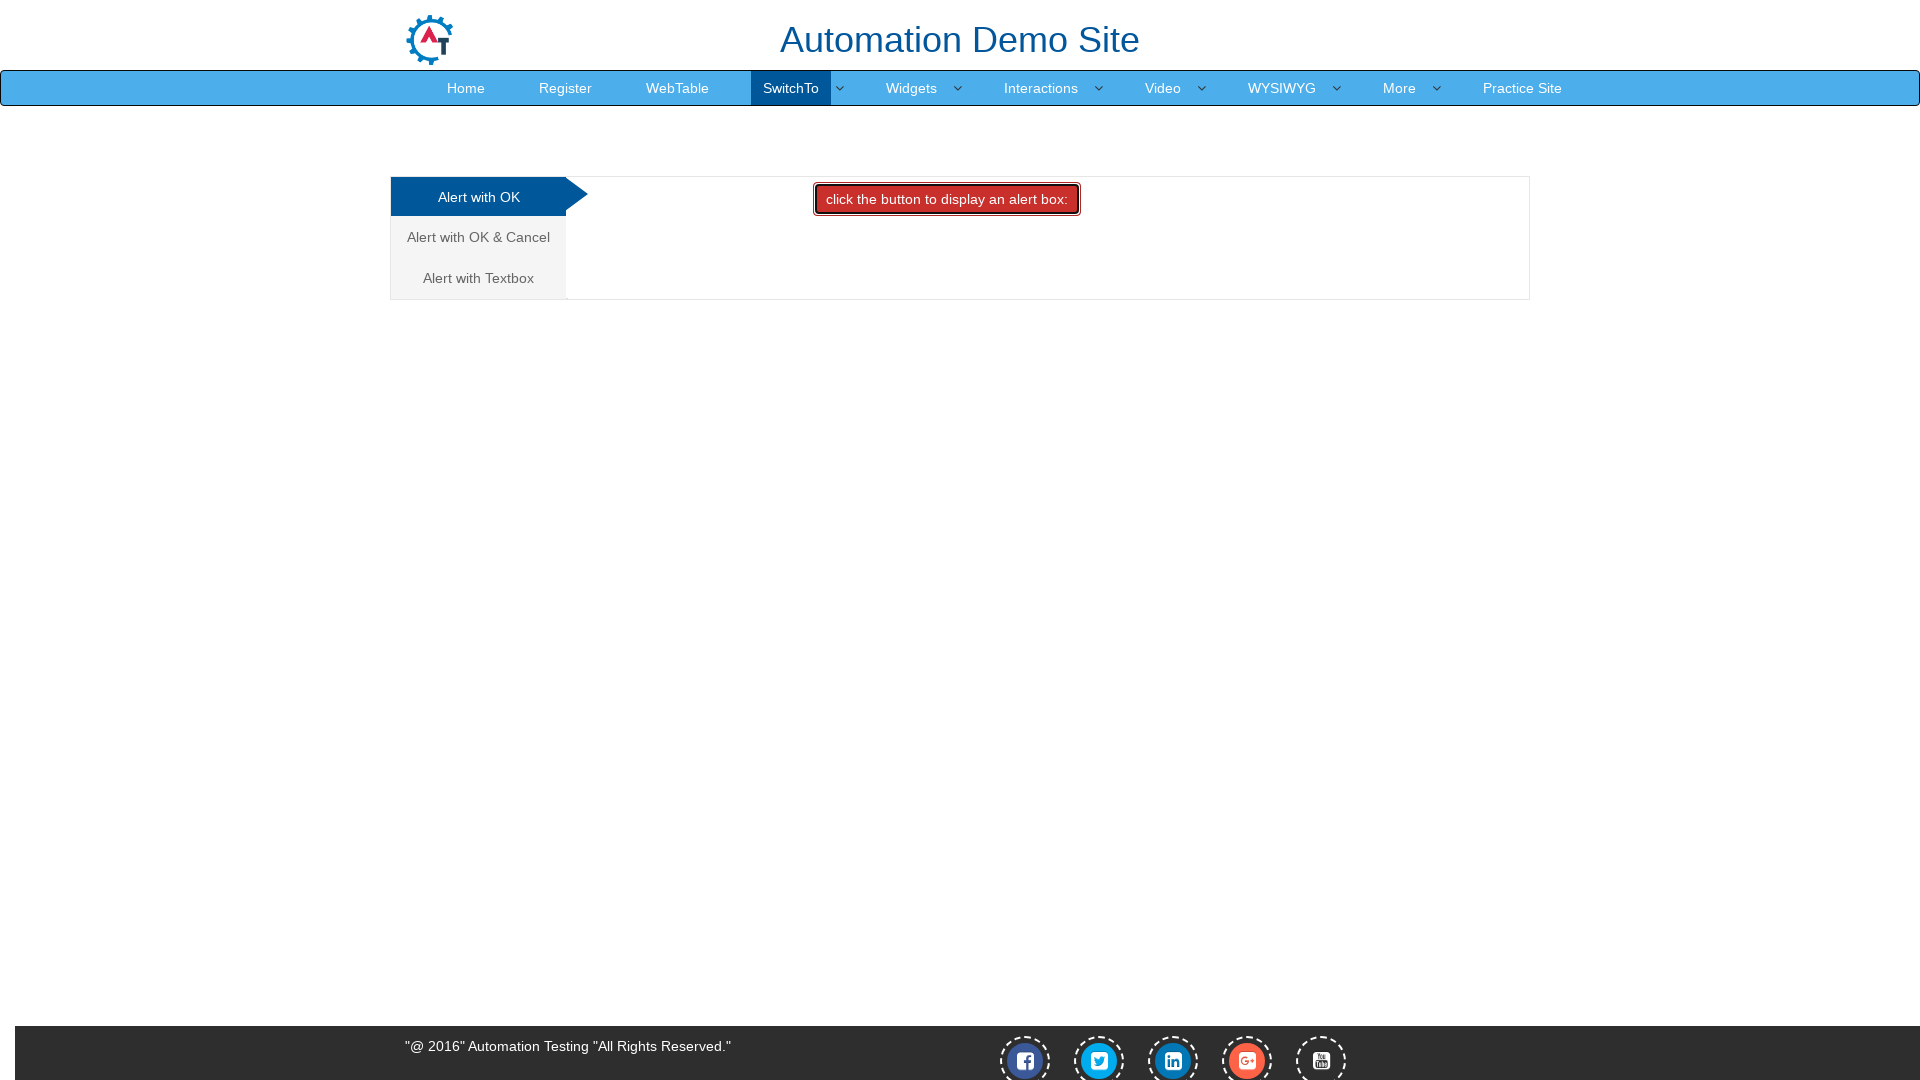

Clicked 'Alert with OK & Cancel' tab at (478, 237) on xpath=//a[contains(text(),'Alert with OK & Cancel')]
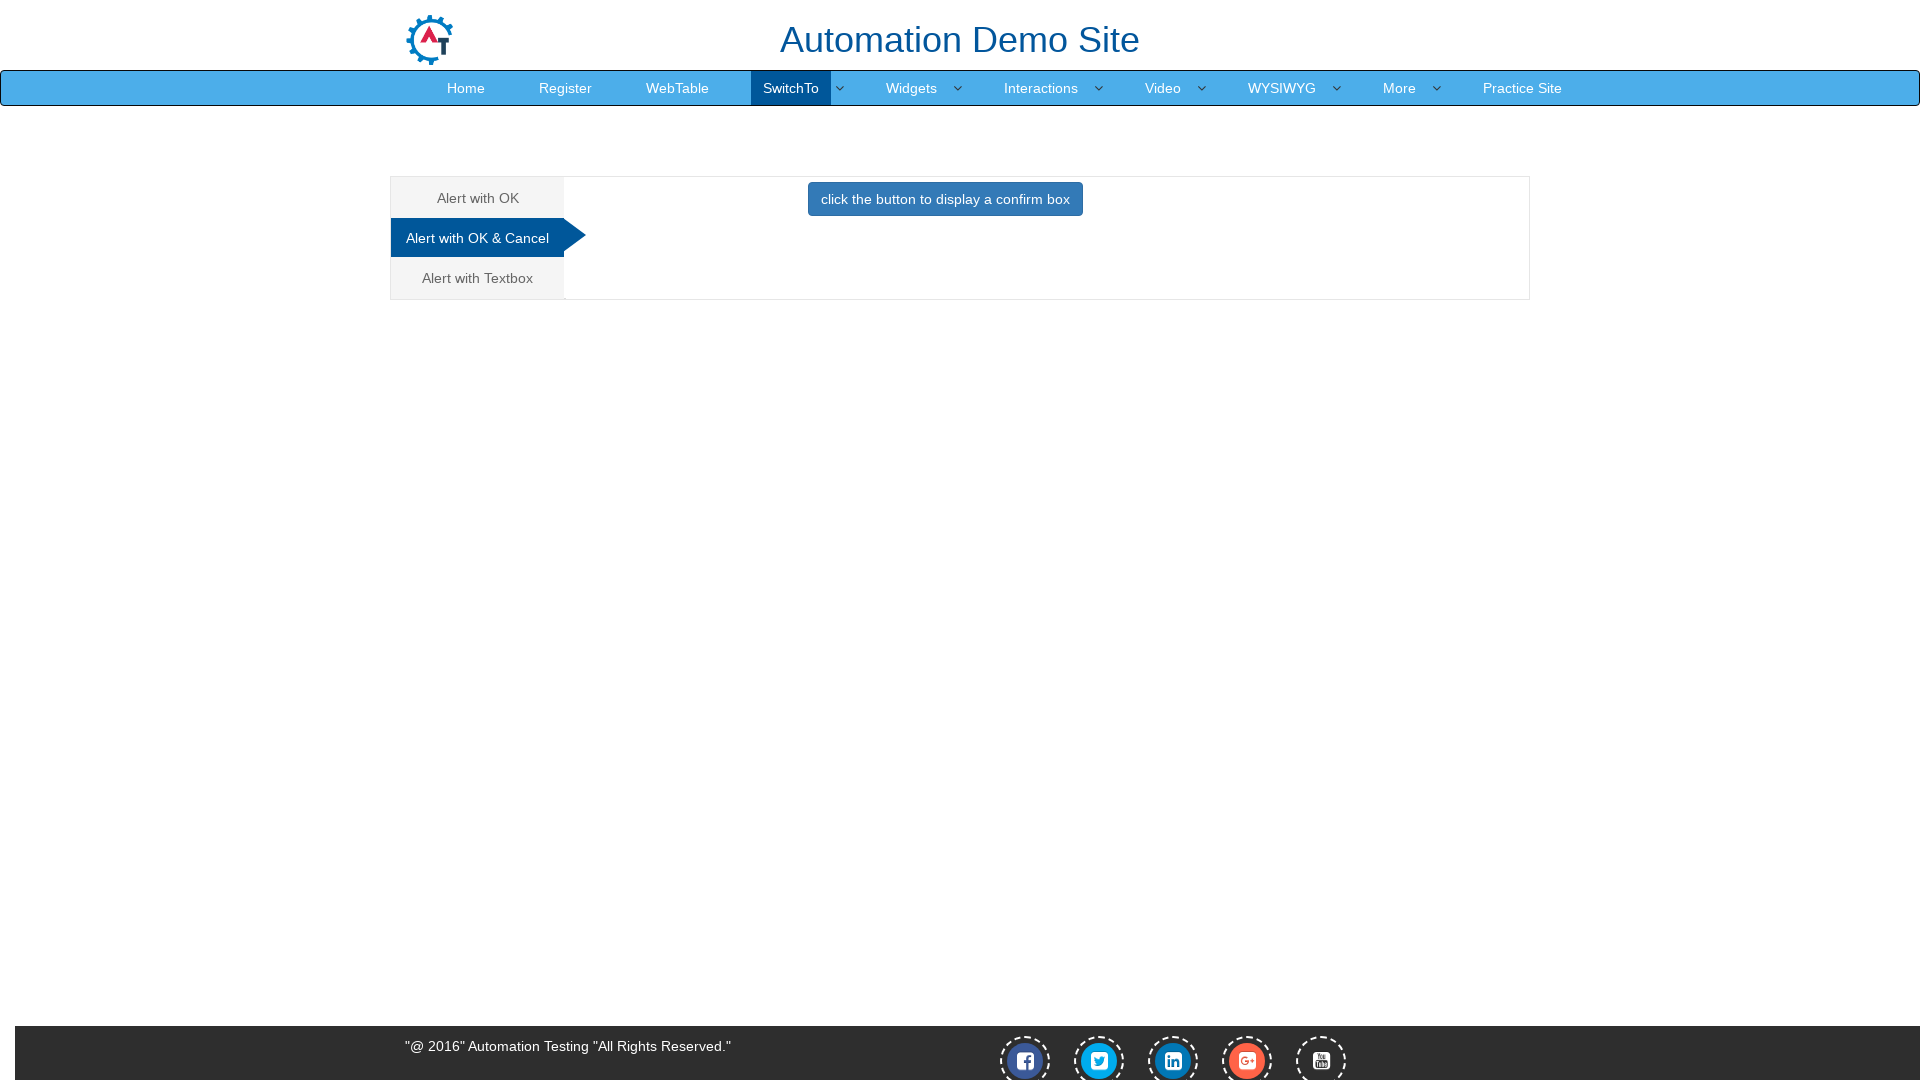

Clicked button to trigger confirmation alert at (945, 199) on xpath=//*[@id='CancelTab']/button
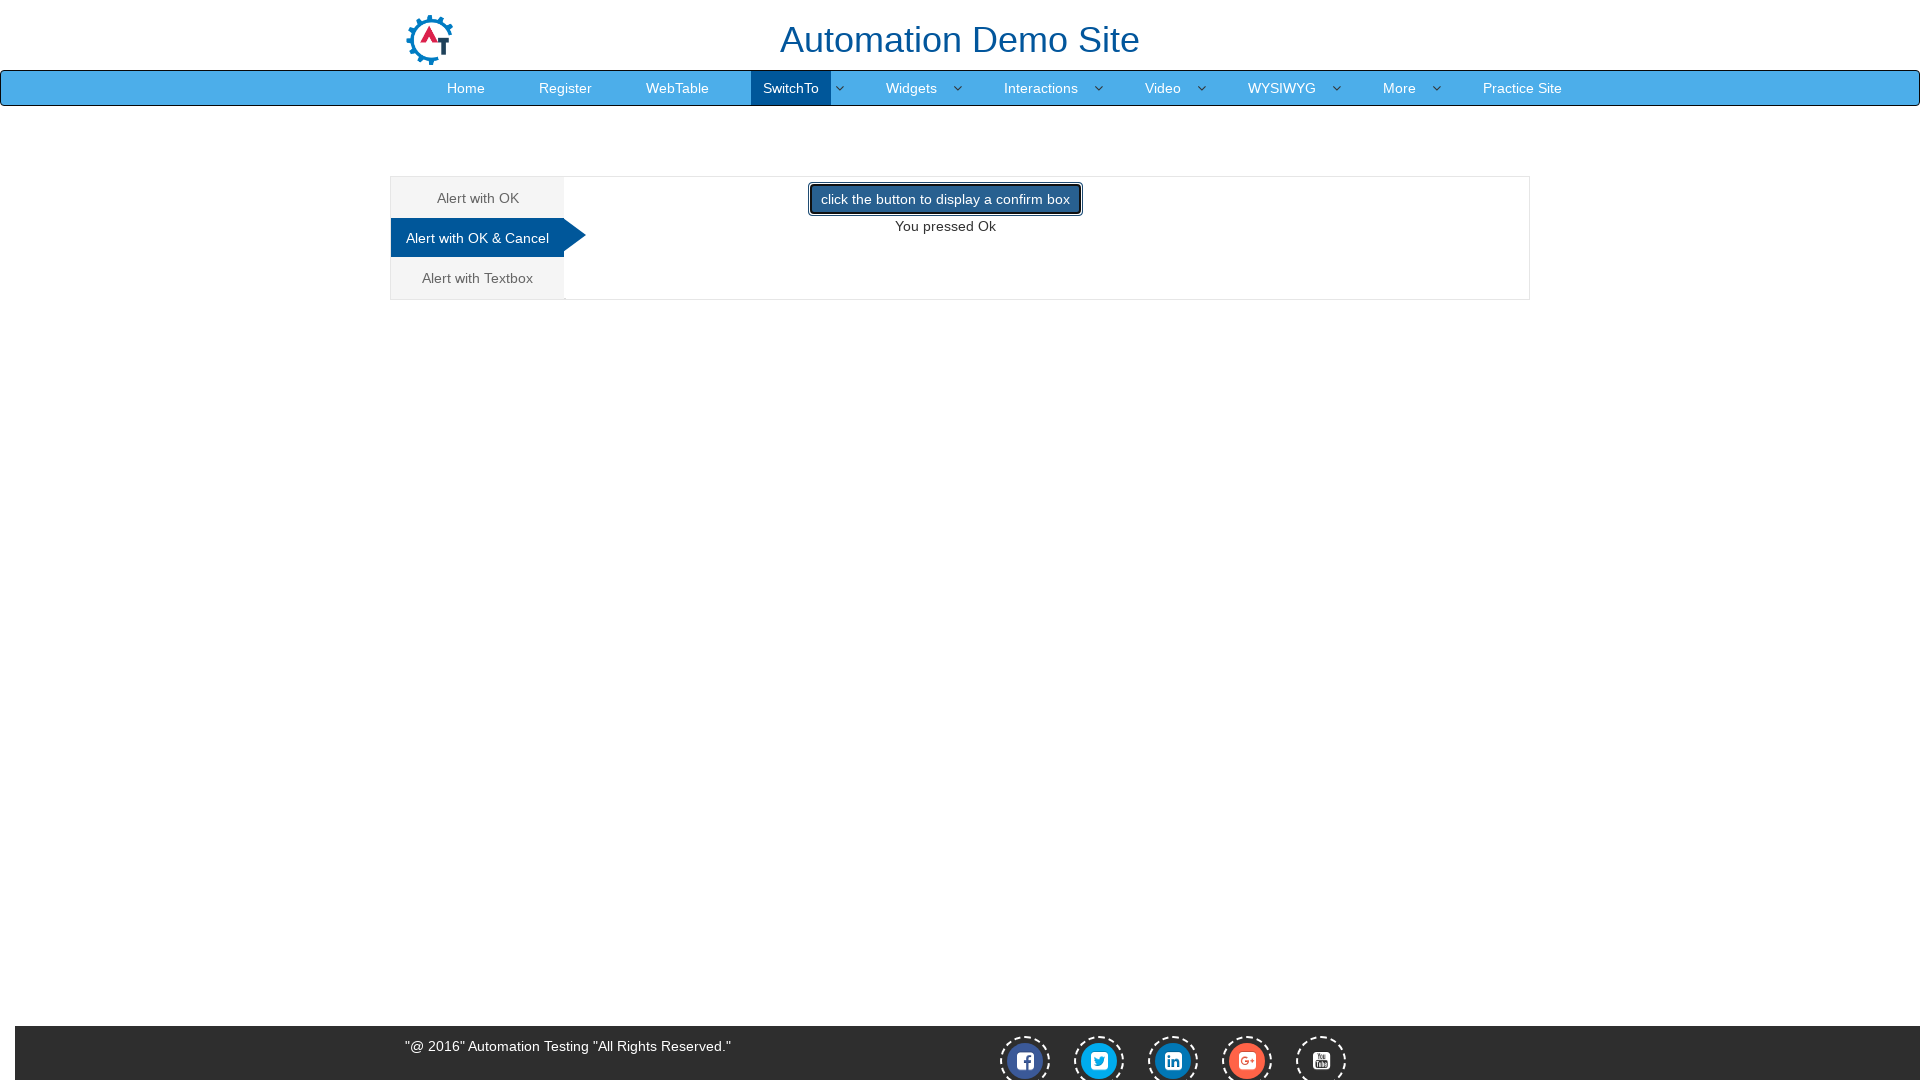

Dismissed confirmation alert dialog at (945, 199) on xpath=//*[@id='CancelTab']/button
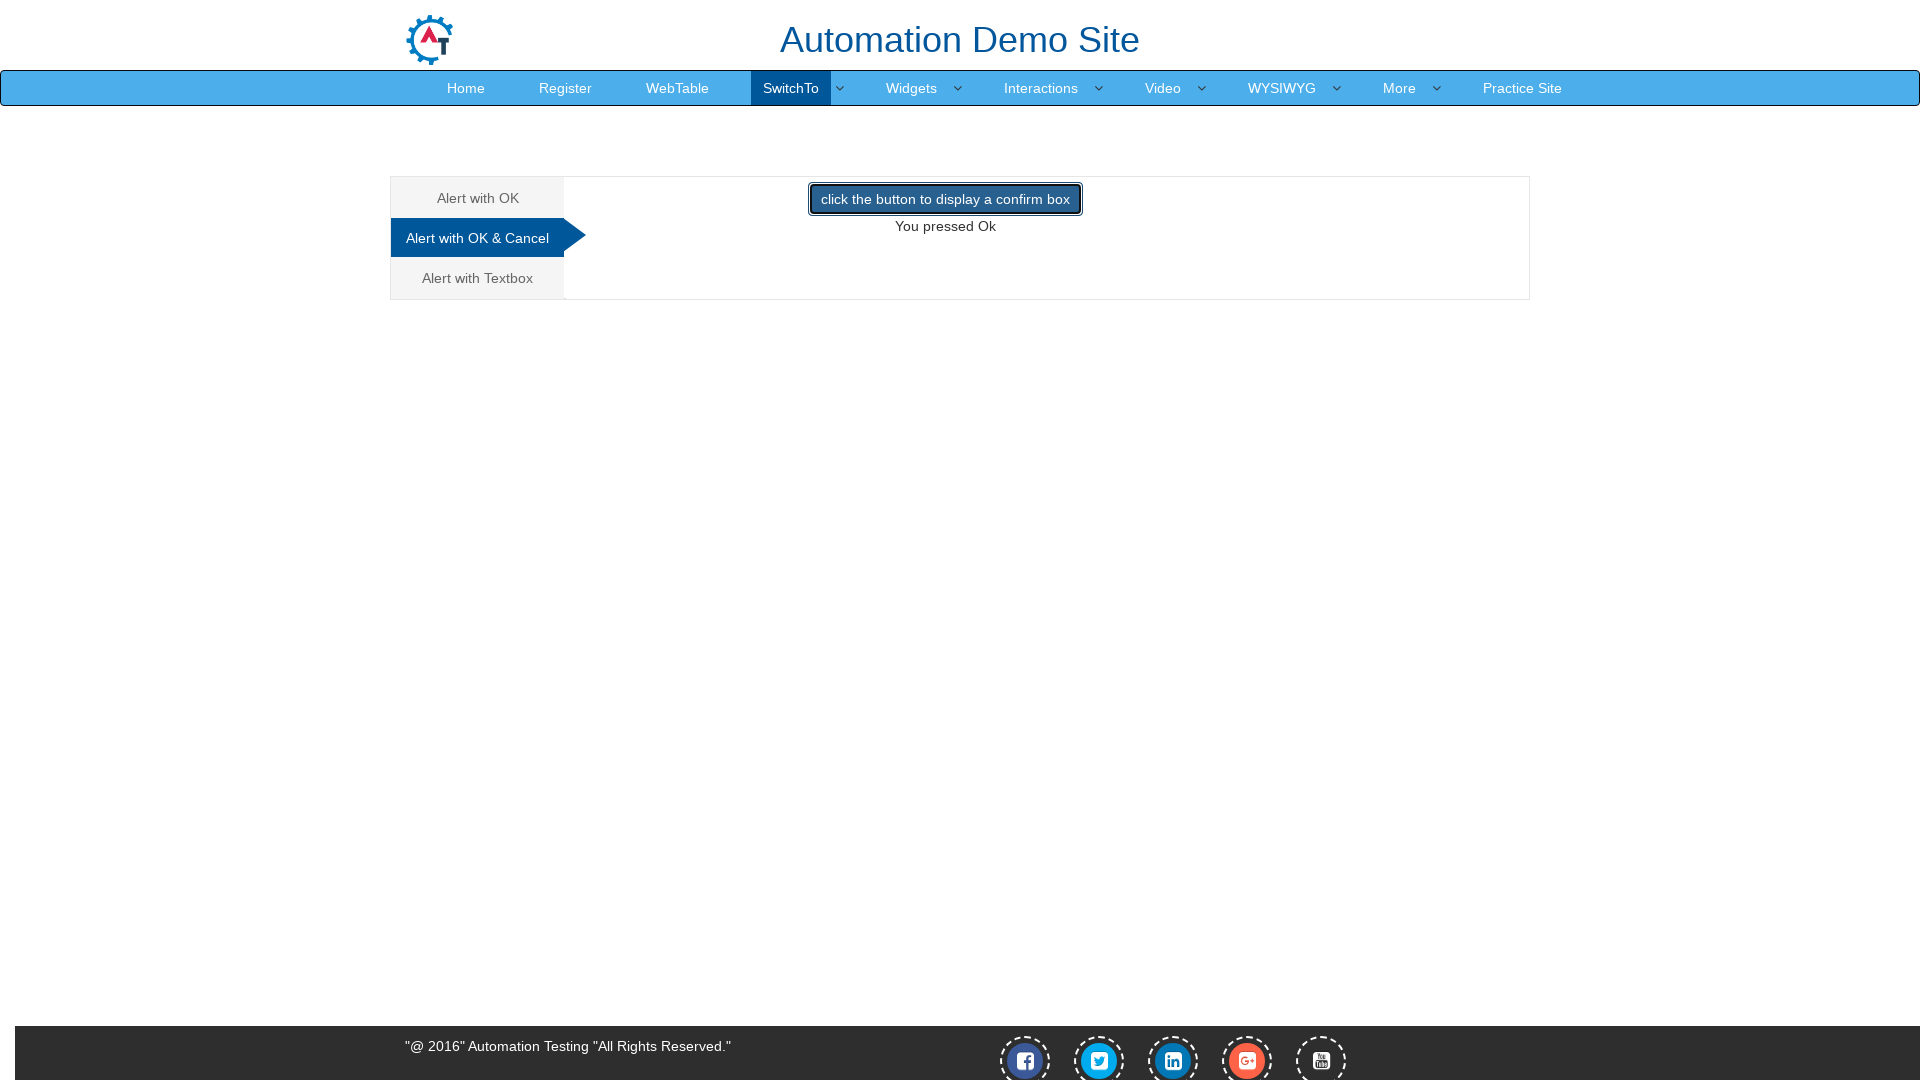

Clicked 'Alert with Textbox' tab at (478, 278) on xpath=//a[contains(text(),'Alert with Textbox')]
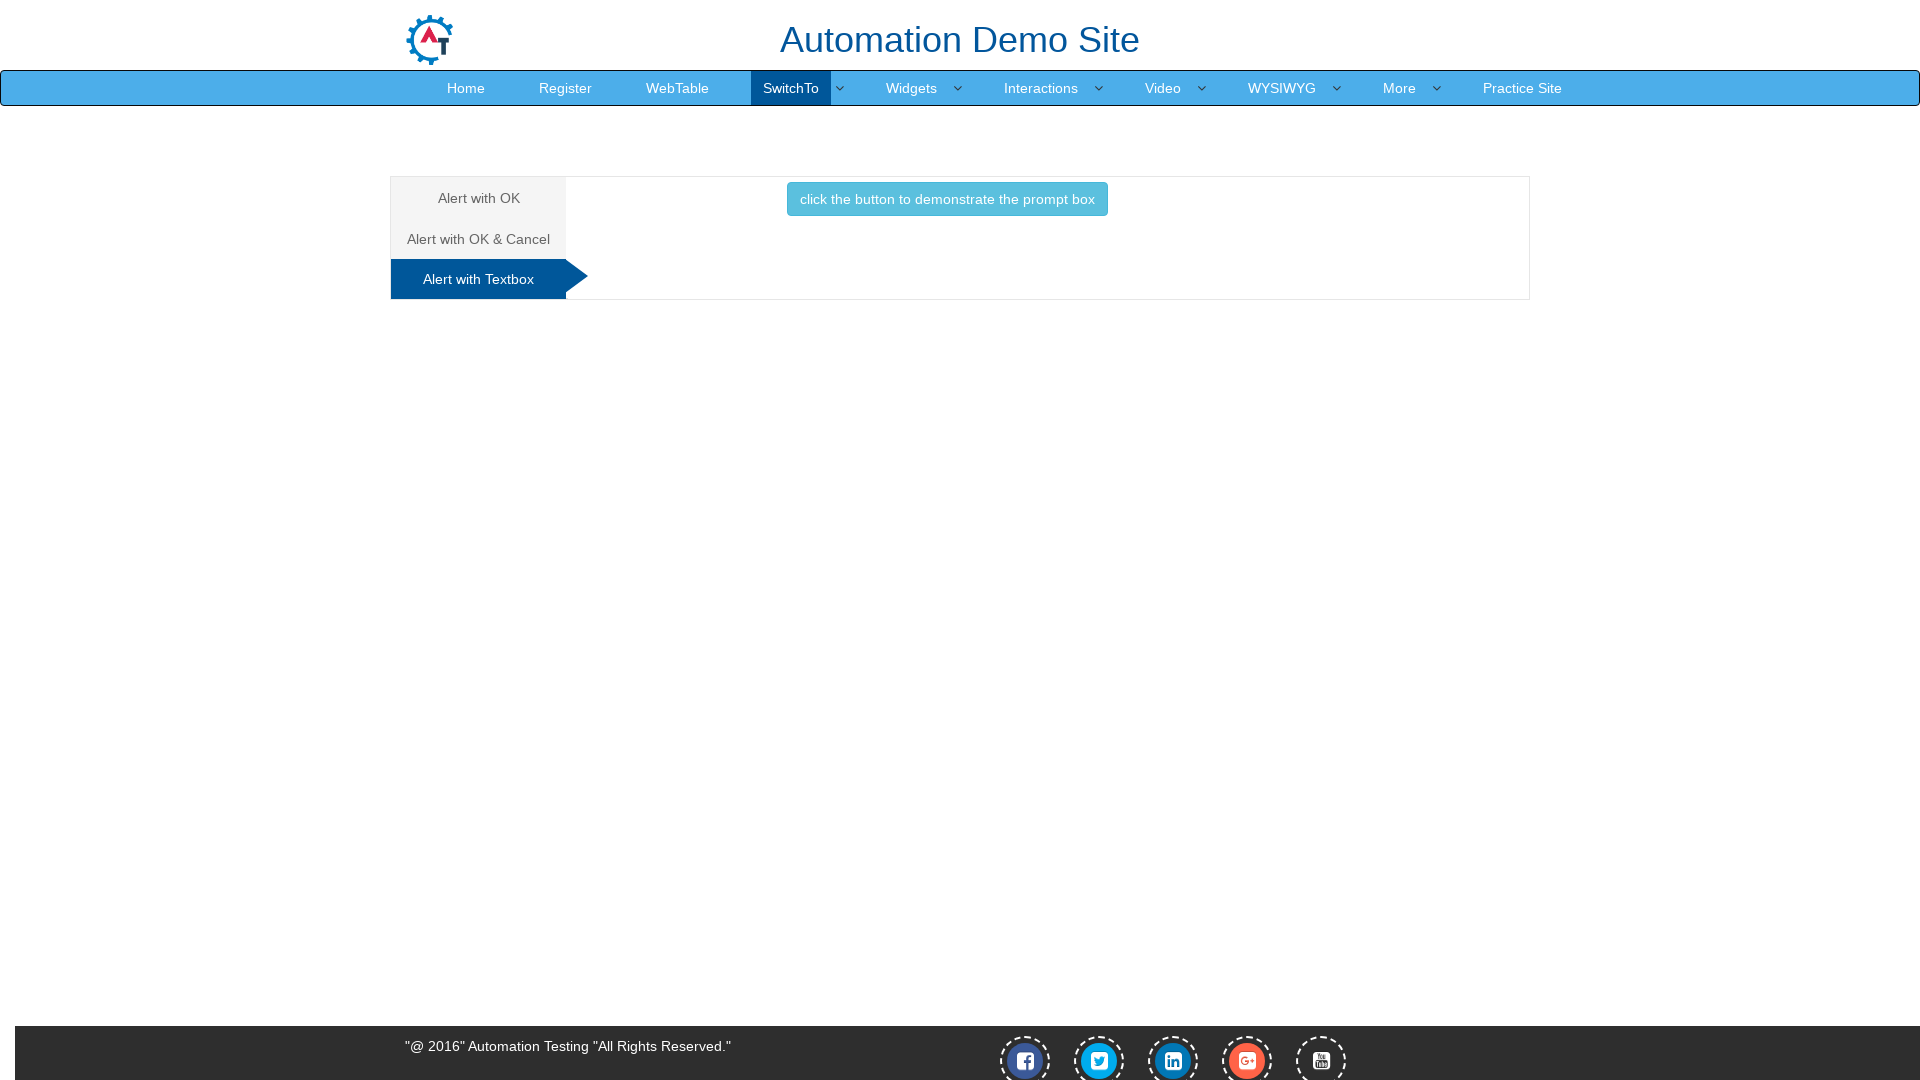

Clicked button to trigger prompt alert and entered text 'priya' at (947, 199) on xpath=//*[@id='Textbox']/button
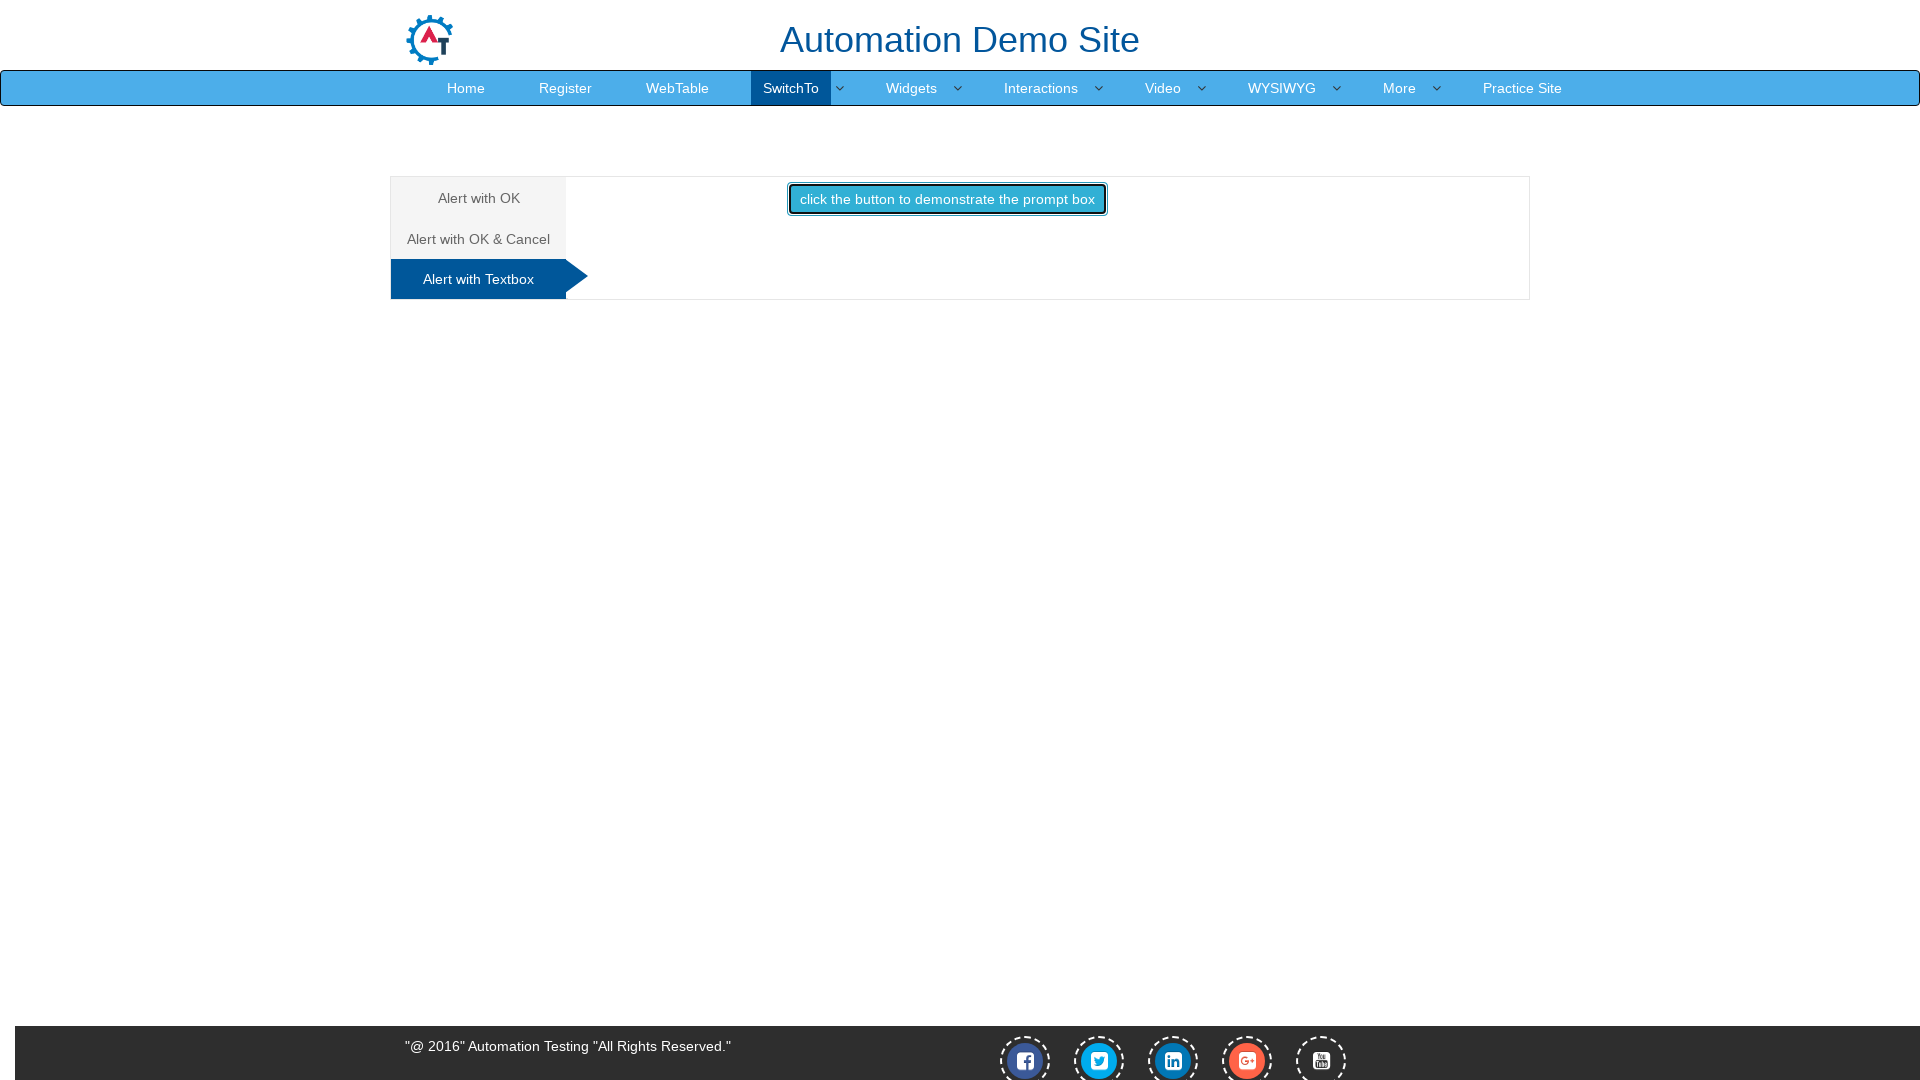

Waited 1 second for alert processing to complete
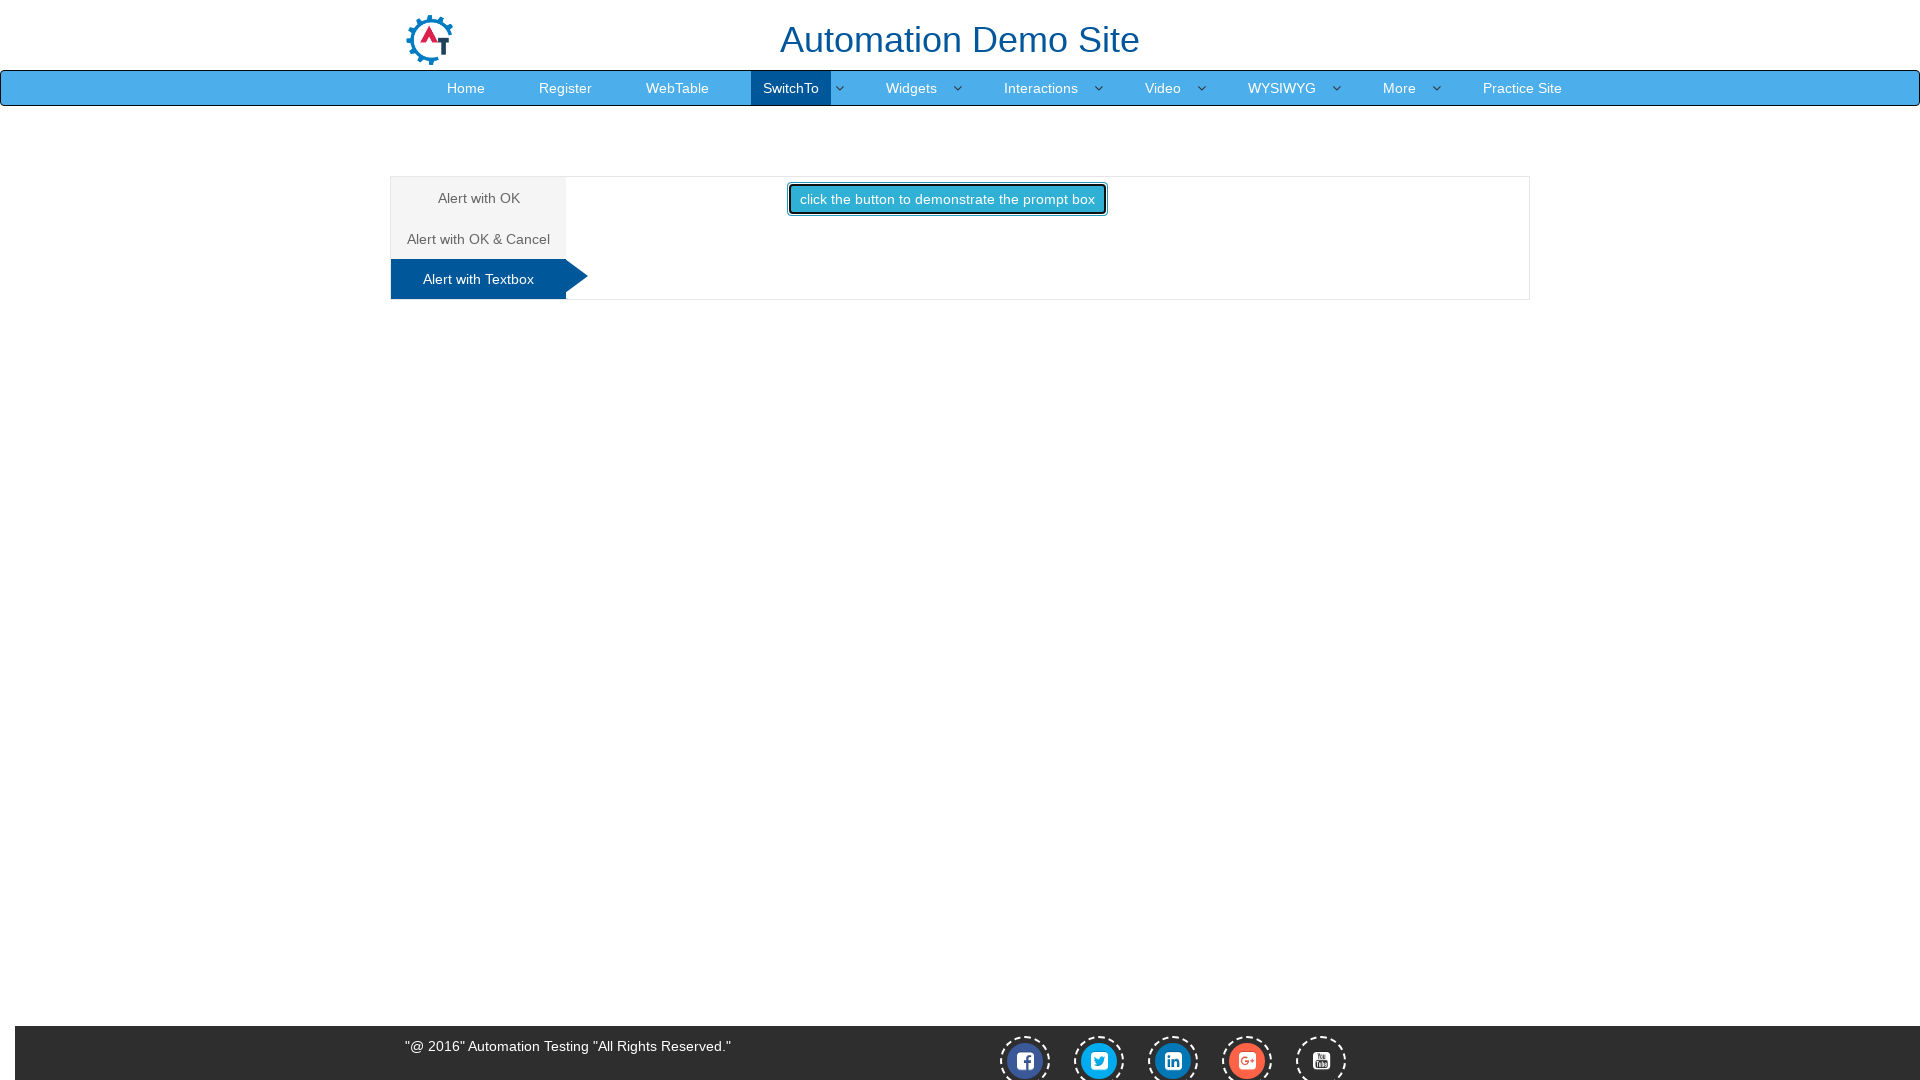

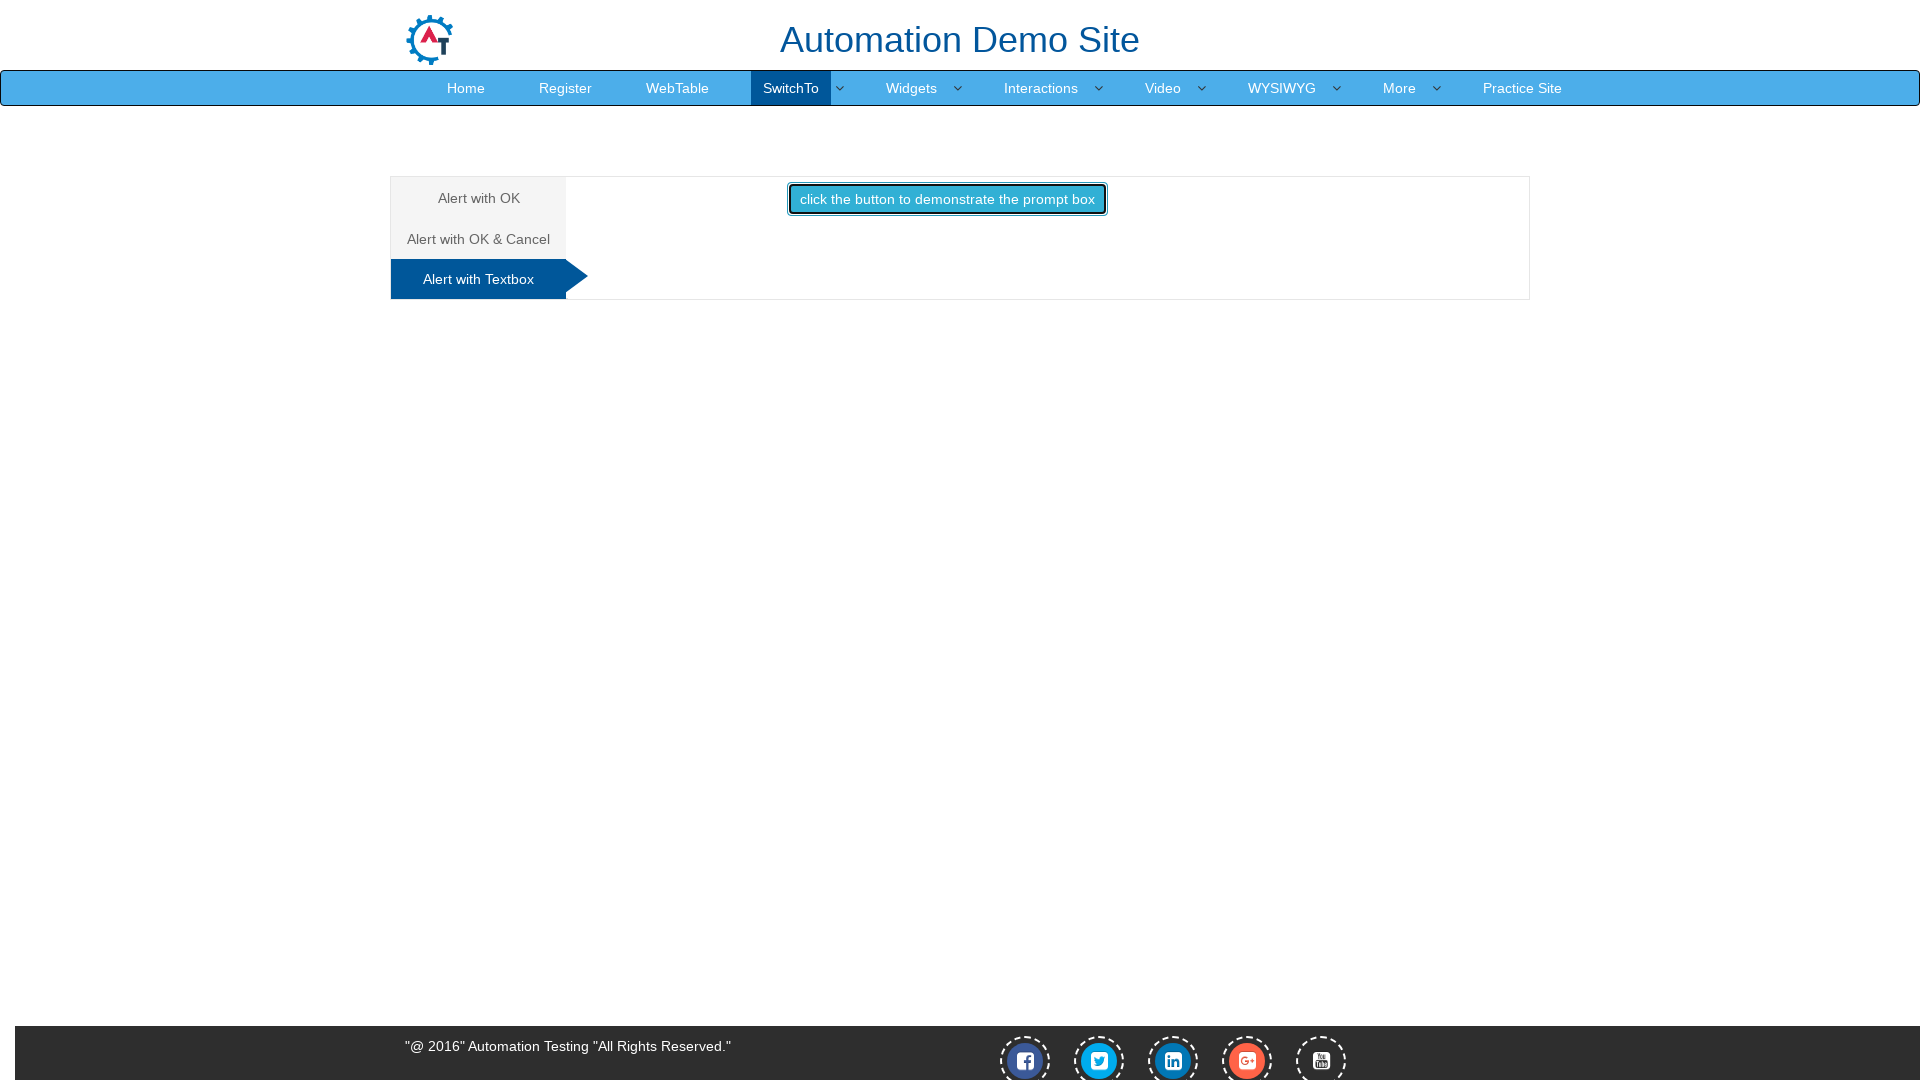